Searches for 'Desktop' category via mega menu and verifies the category page title displays correctly.

Starting URL: https://ecommerce-playground.lambdatest.io/

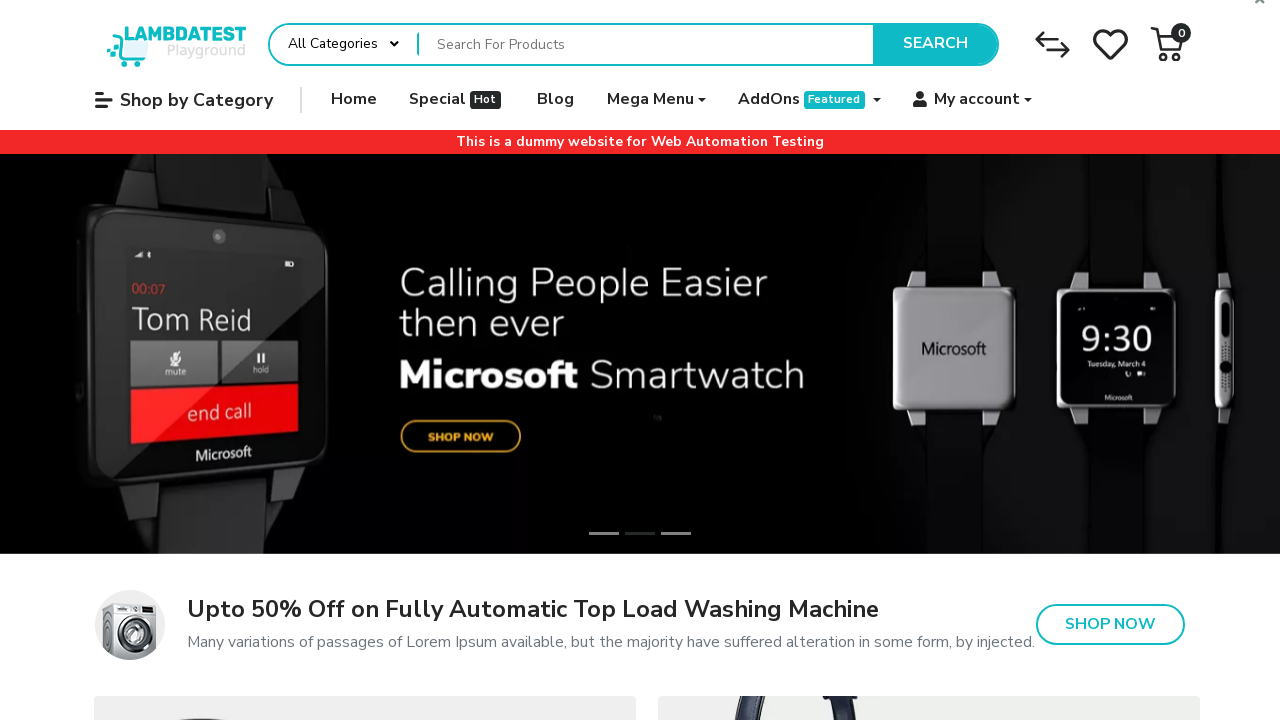

Hovered over Mega Menu to reveal navigation options at (650, 100) on span.title >> internal:has-text="Mega Menu"i
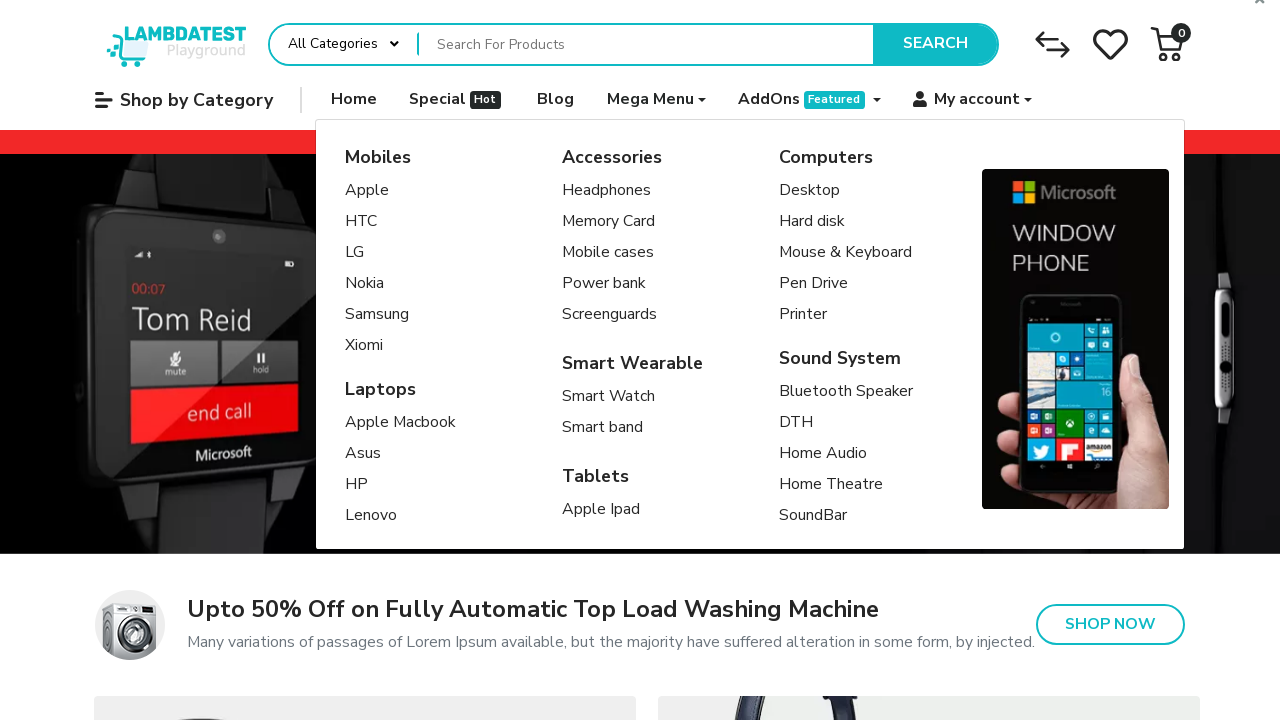

Clicked on Desktop category link at (846, 191) on a[title="Desktop"]
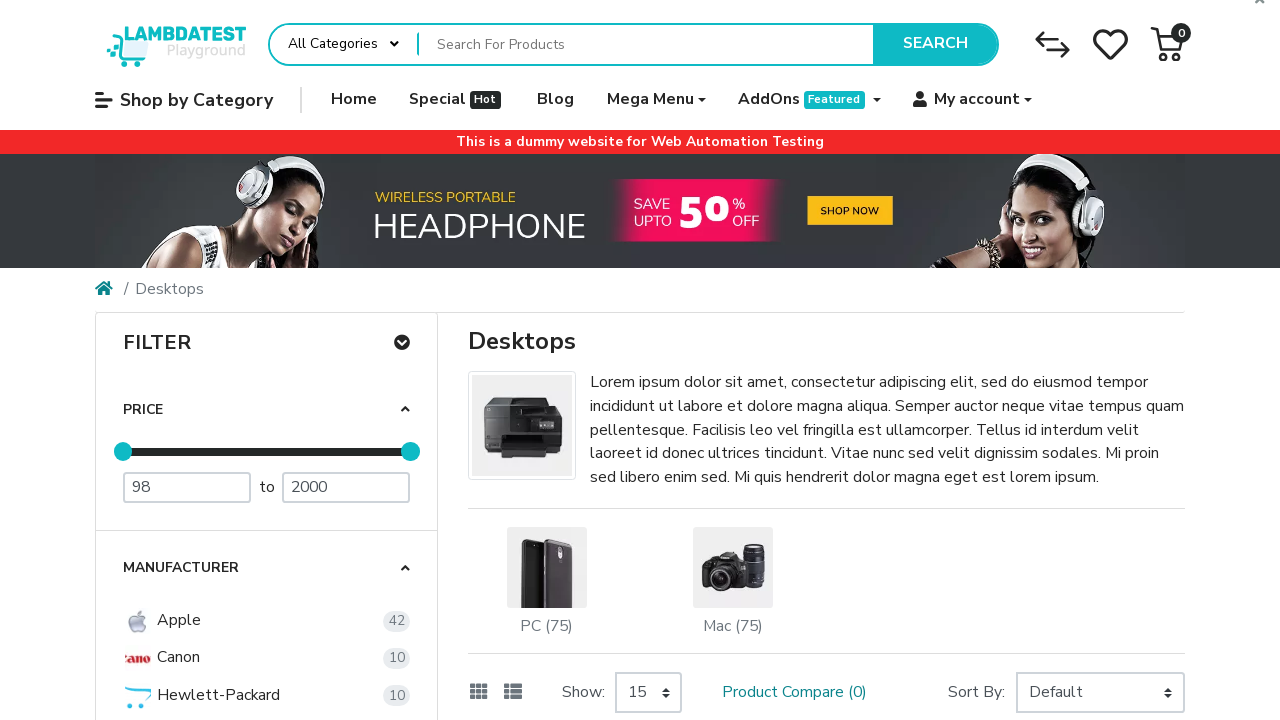

Desktop category page loaded and title element is visible
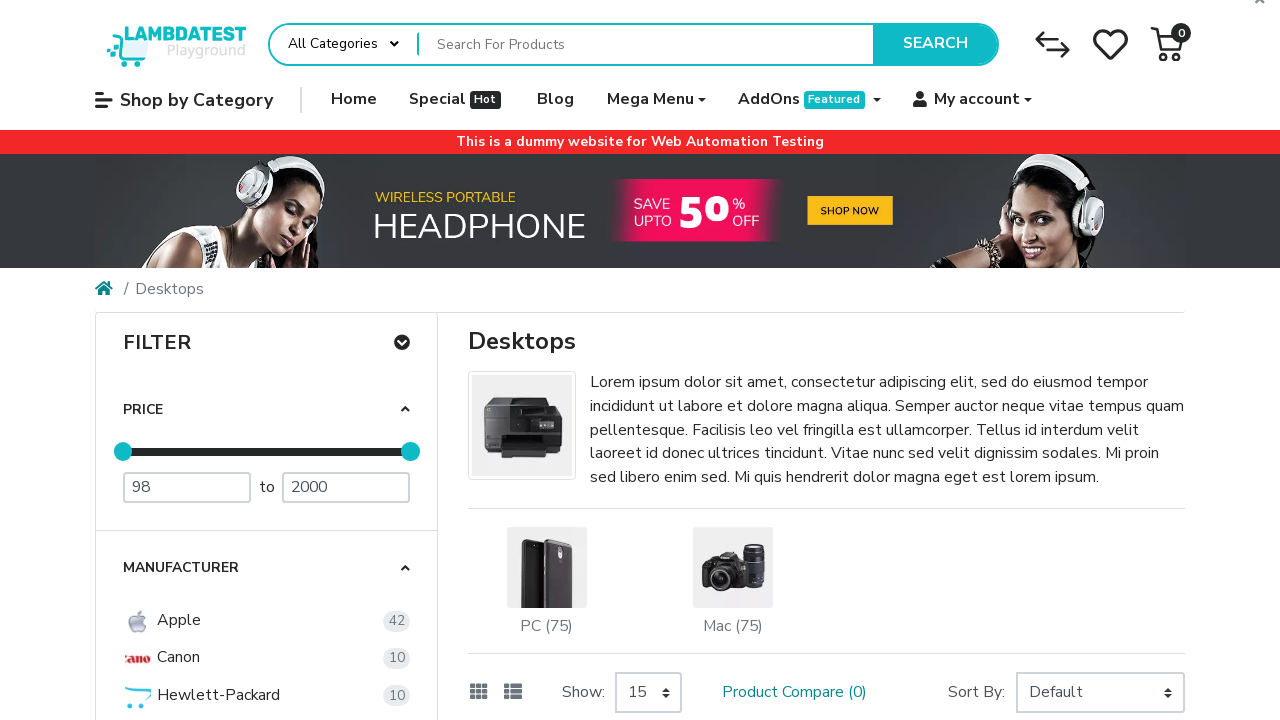

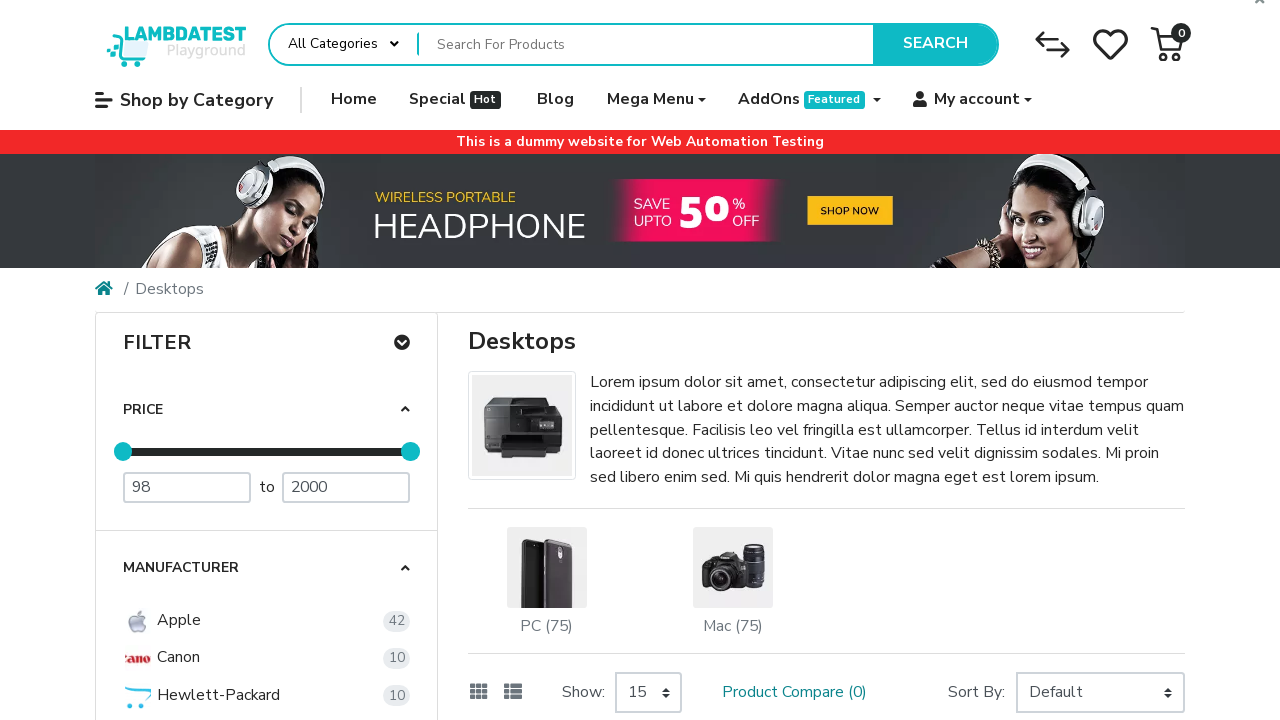